Tests DOR address search by searching for "5669 CHESTNUT ST", verifying no property assessment record message, and checking Deeds and Zoning information.

Starting URL: https://atlas-dev.phila.gov/

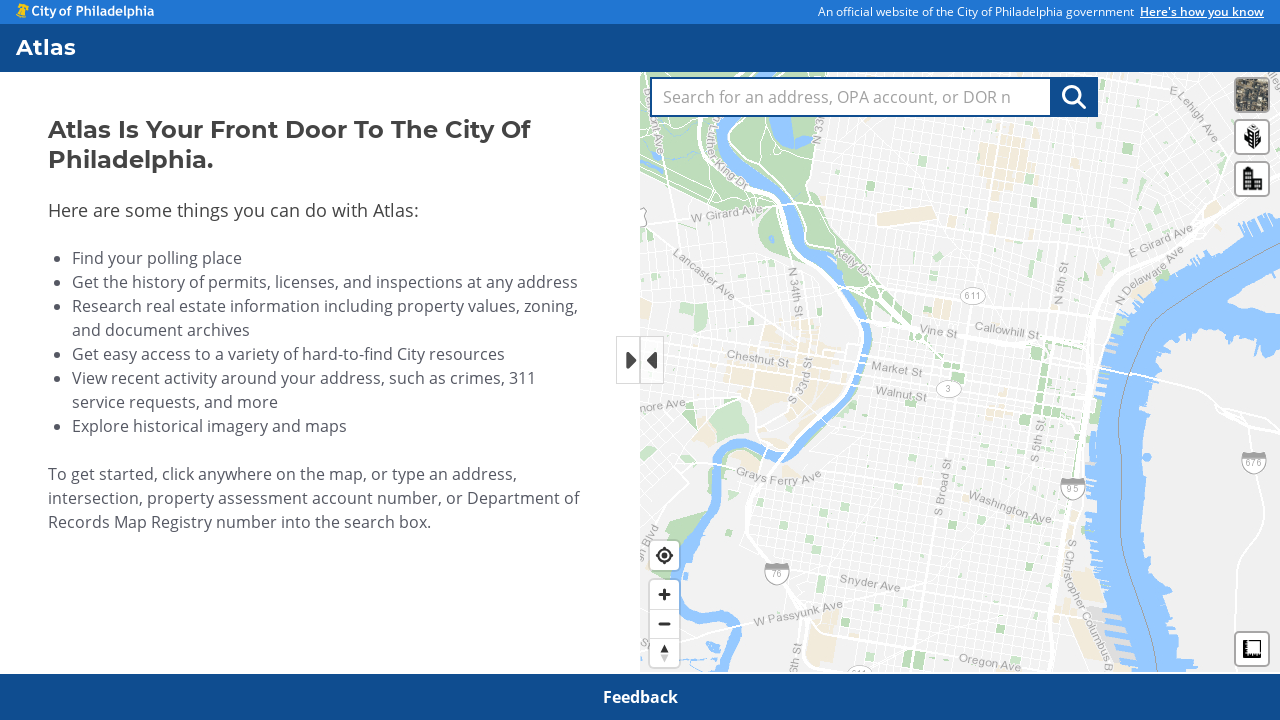

Clicked on search textbox for address input at (851, 97) on internal:role=textbox[name="Search for an address, OPA"i]
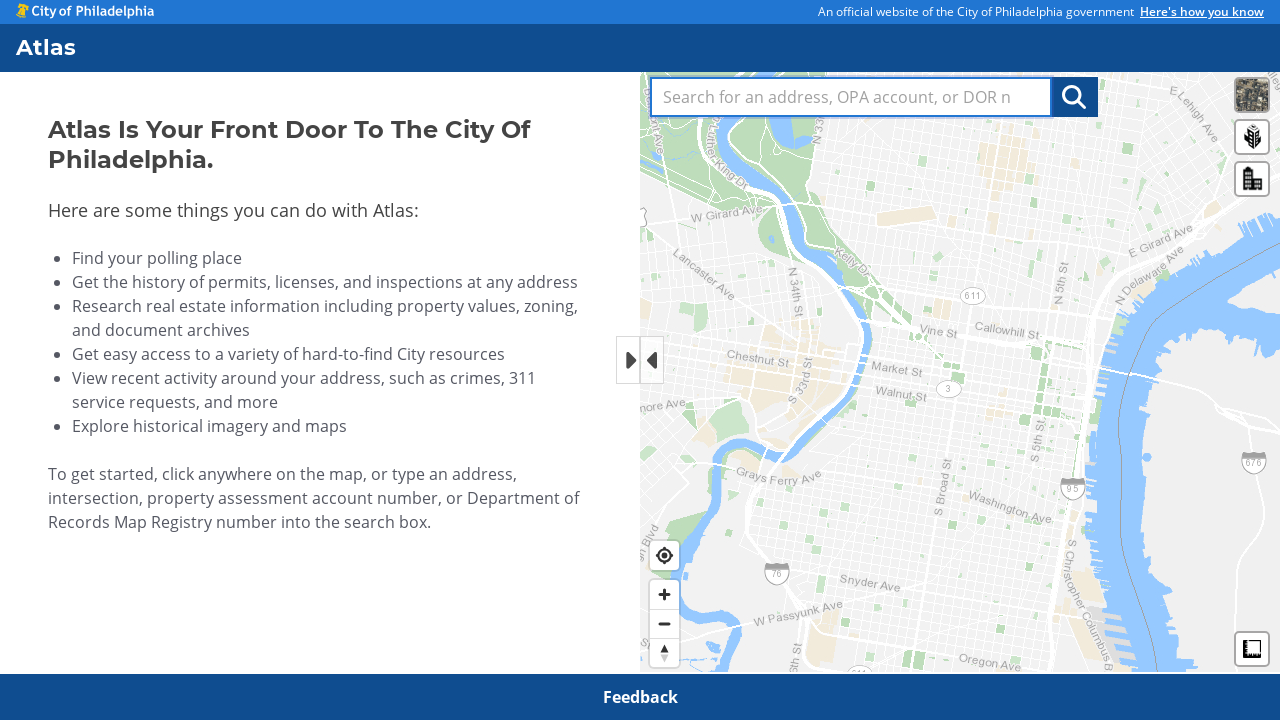

Filled search field with address '5669 CHESTNUT ST' on internal:role=textbox[name="Search for an address, OPA"i]
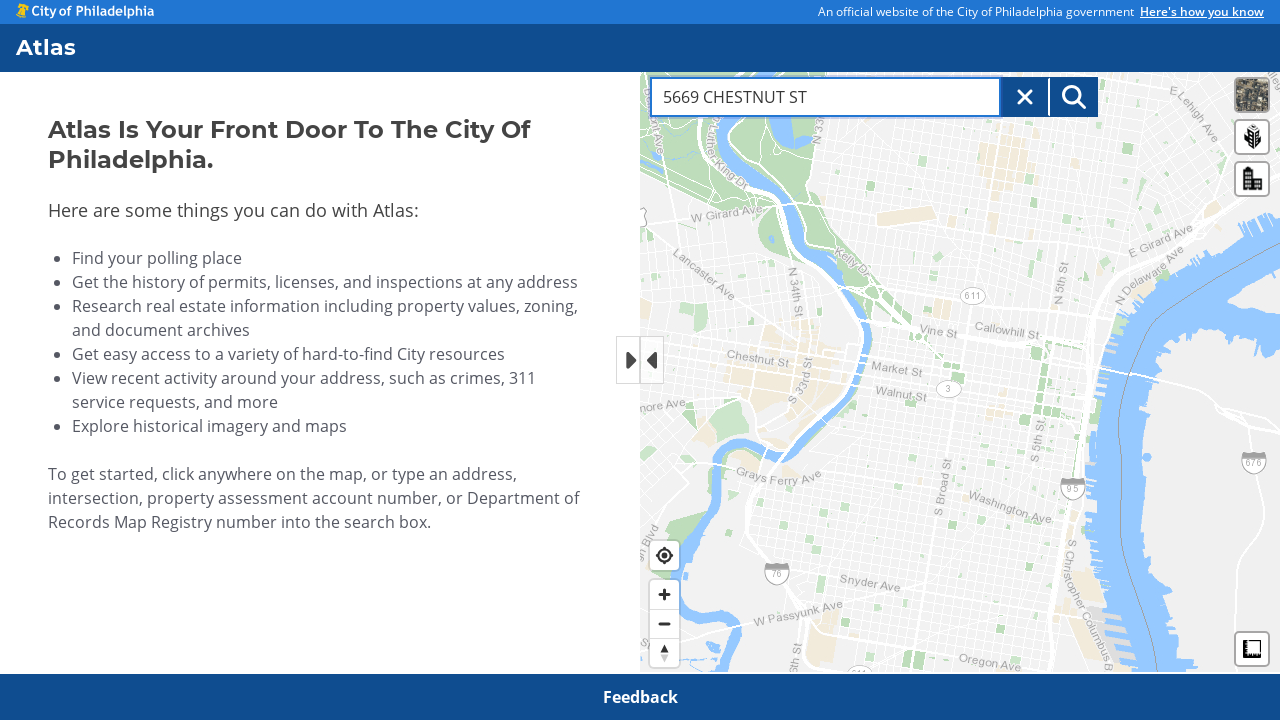

Clicked Address Search Button to search for the address at (1074, 97) on internal:role=button[name="Address Search Button"i]
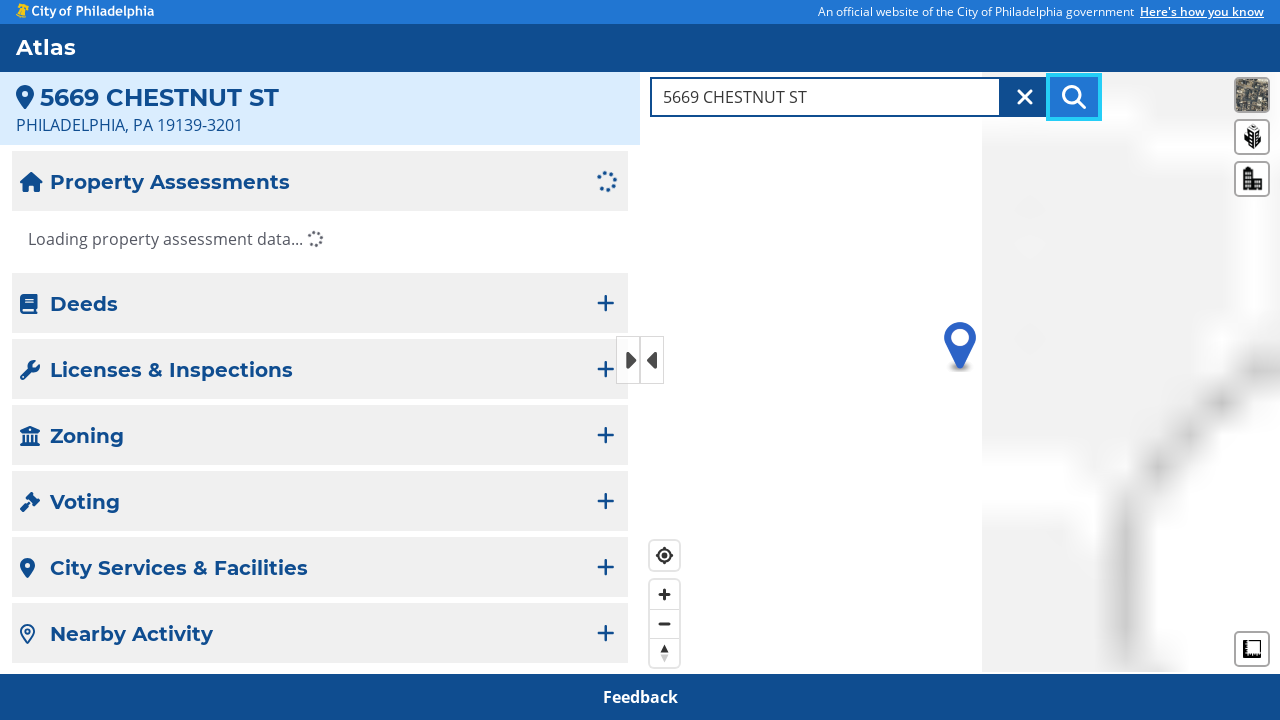

Verified message displayed: 'There is no property assessment record for this address.'
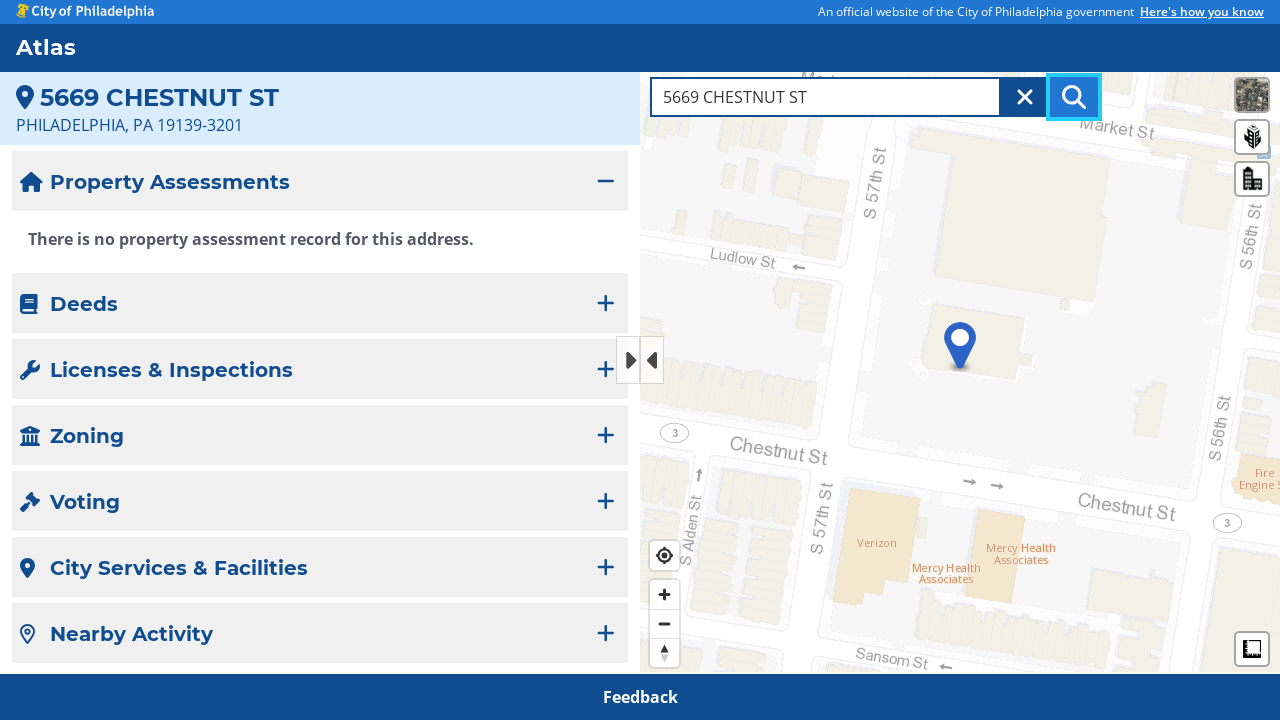

Clicked on Deeds button to view deed information at (320, 303) on internal:role=button[name="Deeds"i]
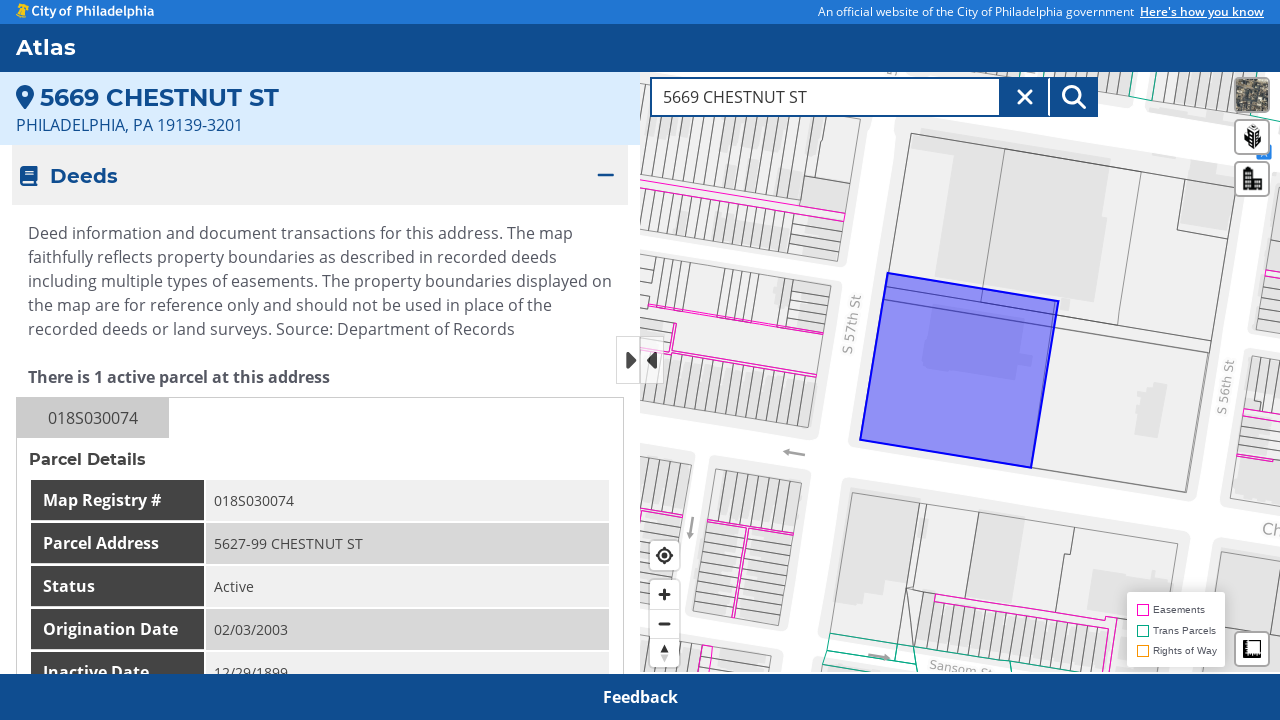

Deeds table loaded and became visible
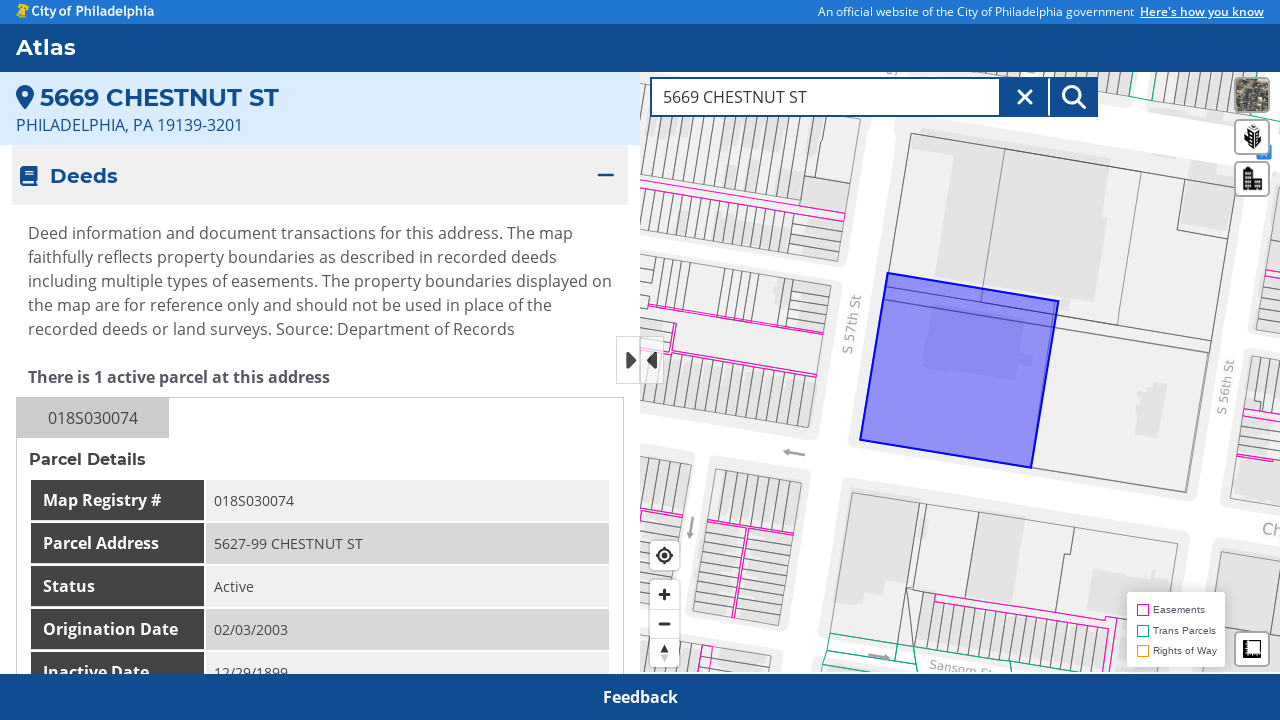

Clicked on Zoning button to view zoning information at (320, 419) on internal:role=button[name="Zoning"i]
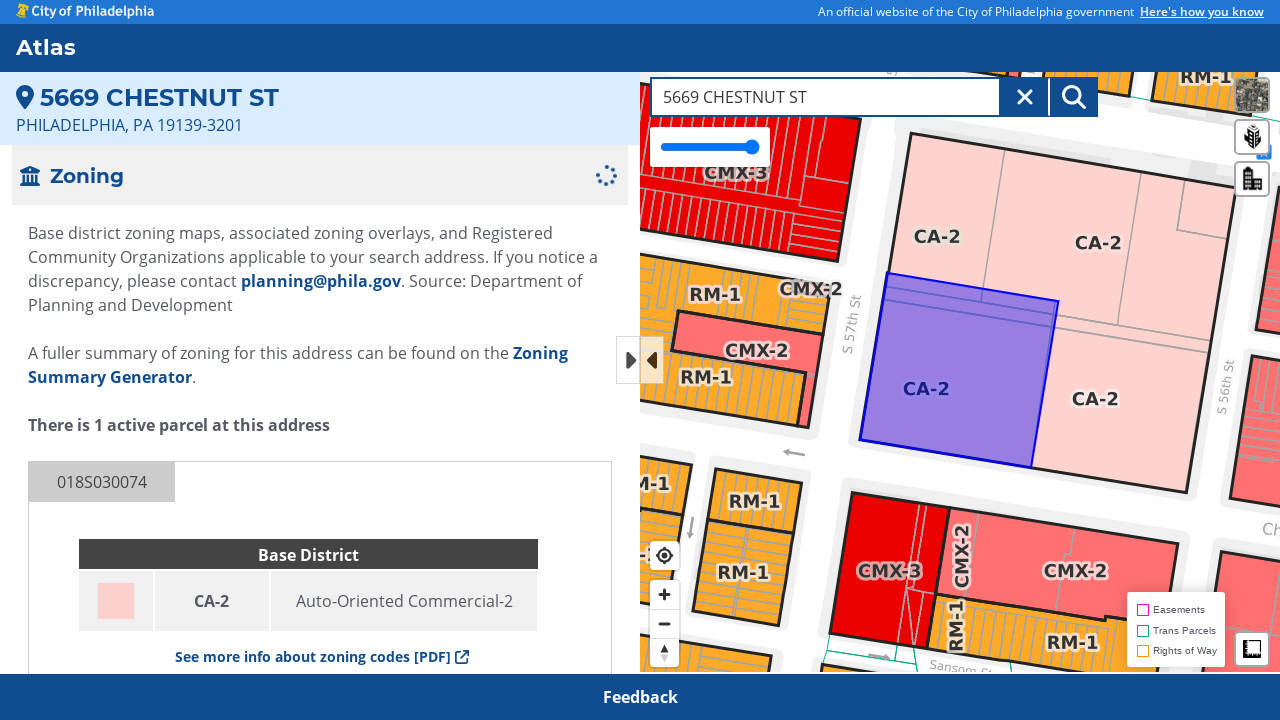

Zoning information panel loaded and became visible
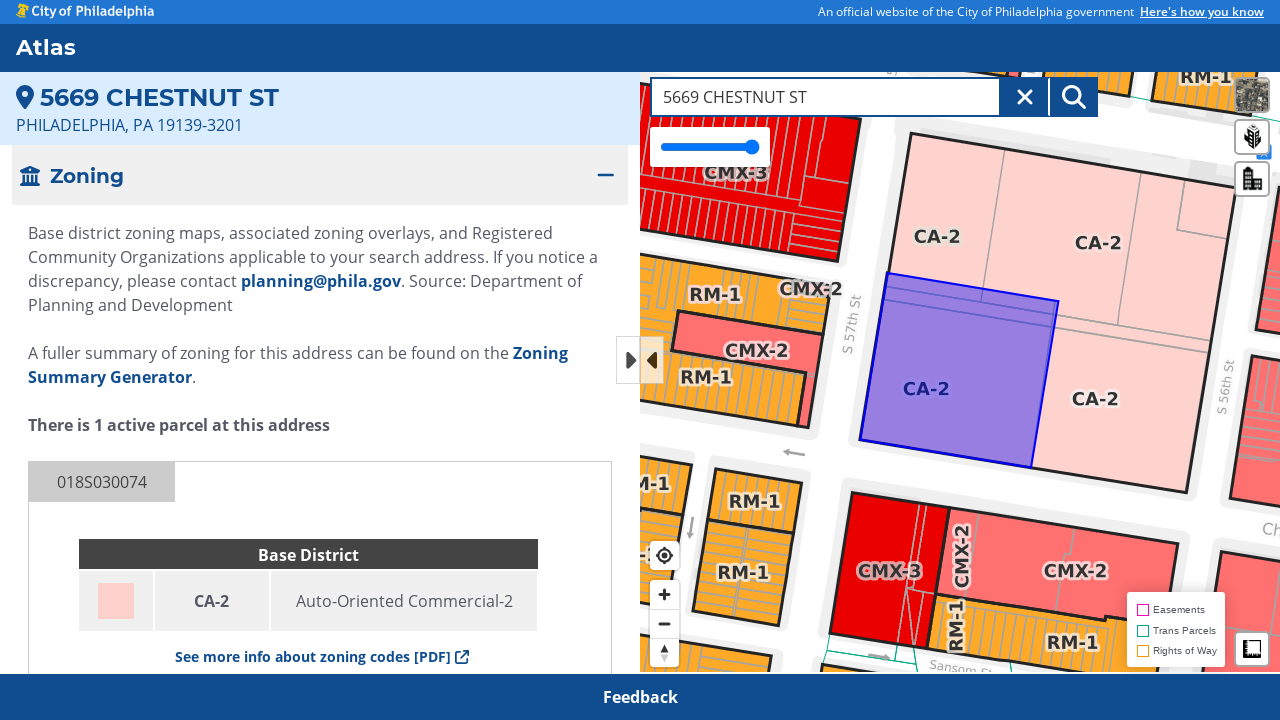

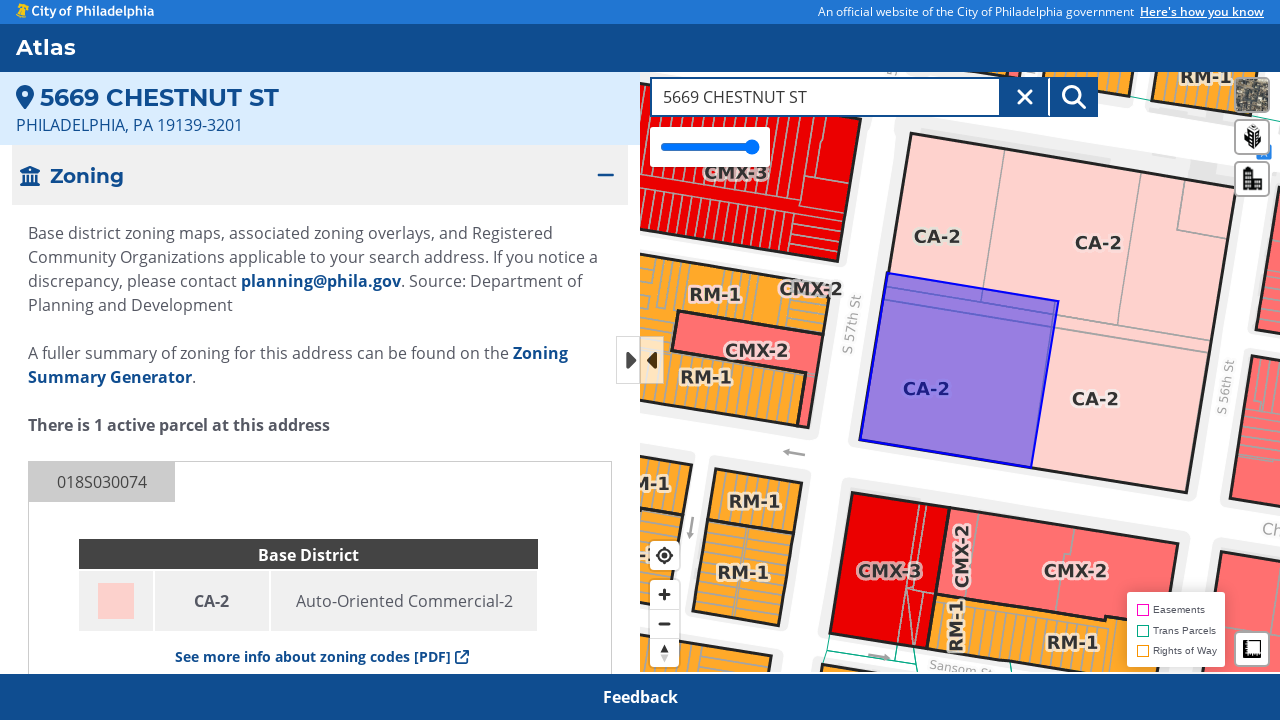